Tests dismissing a JavaScript confirmation dialog by clicking a button that triggers a confirm dialog and dismissing it

Starting URL: https://the-internet.herokuapp.com/javascript_alerts

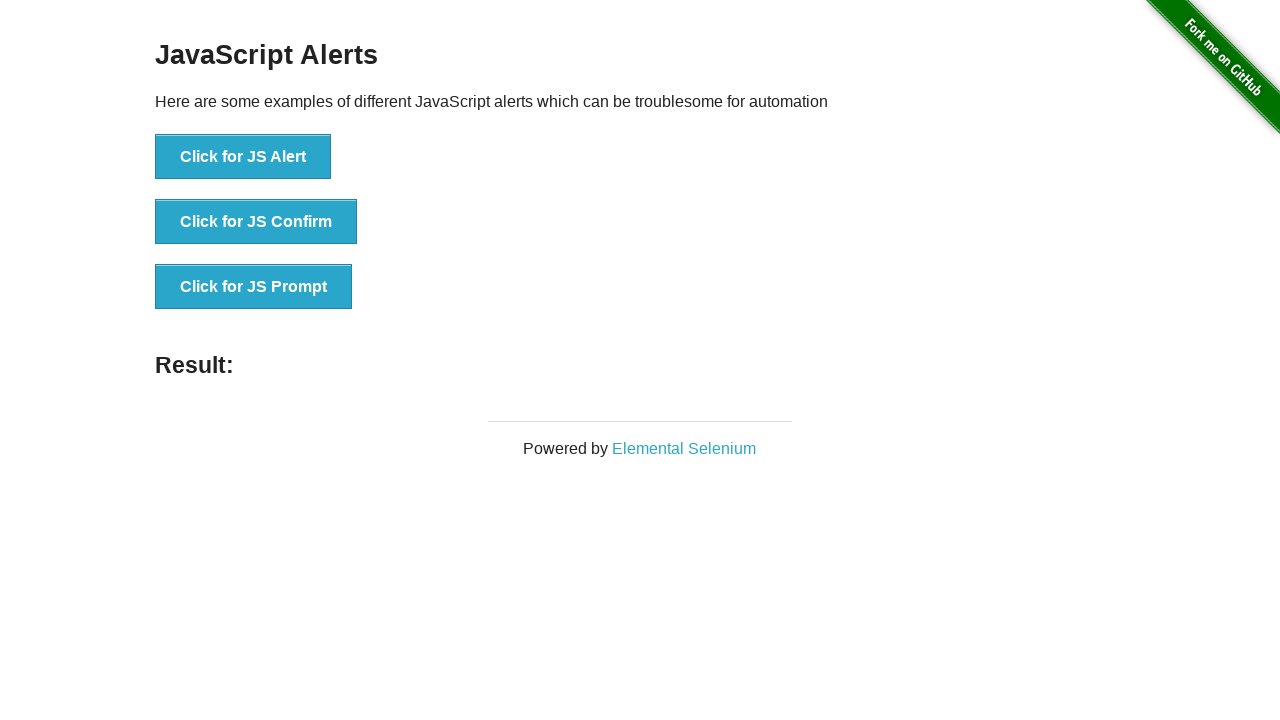

Set up dialog handler to dismiss confirmation dialogs
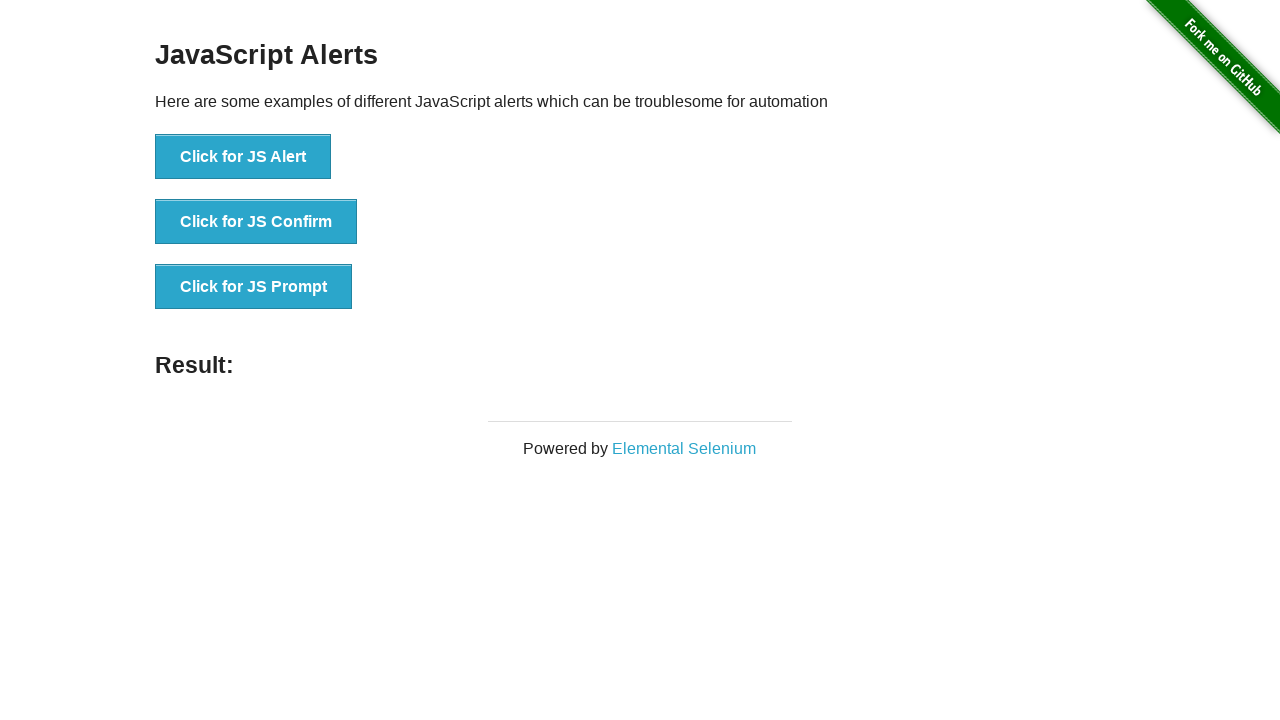

Clicked 'Click for JS Confirm' button to trigger confirmation dialog at (256, 222) on xpath=//button[contains(text(), 'Click for JS Confirm')]
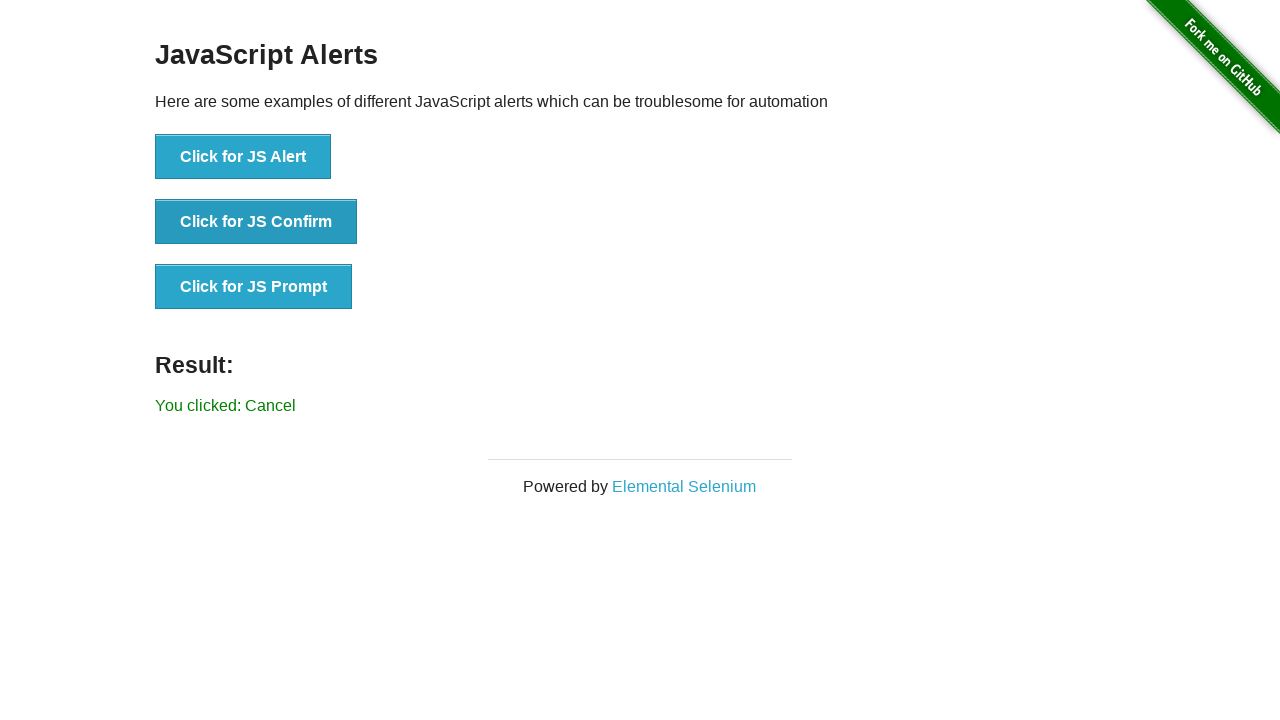

Located result text element
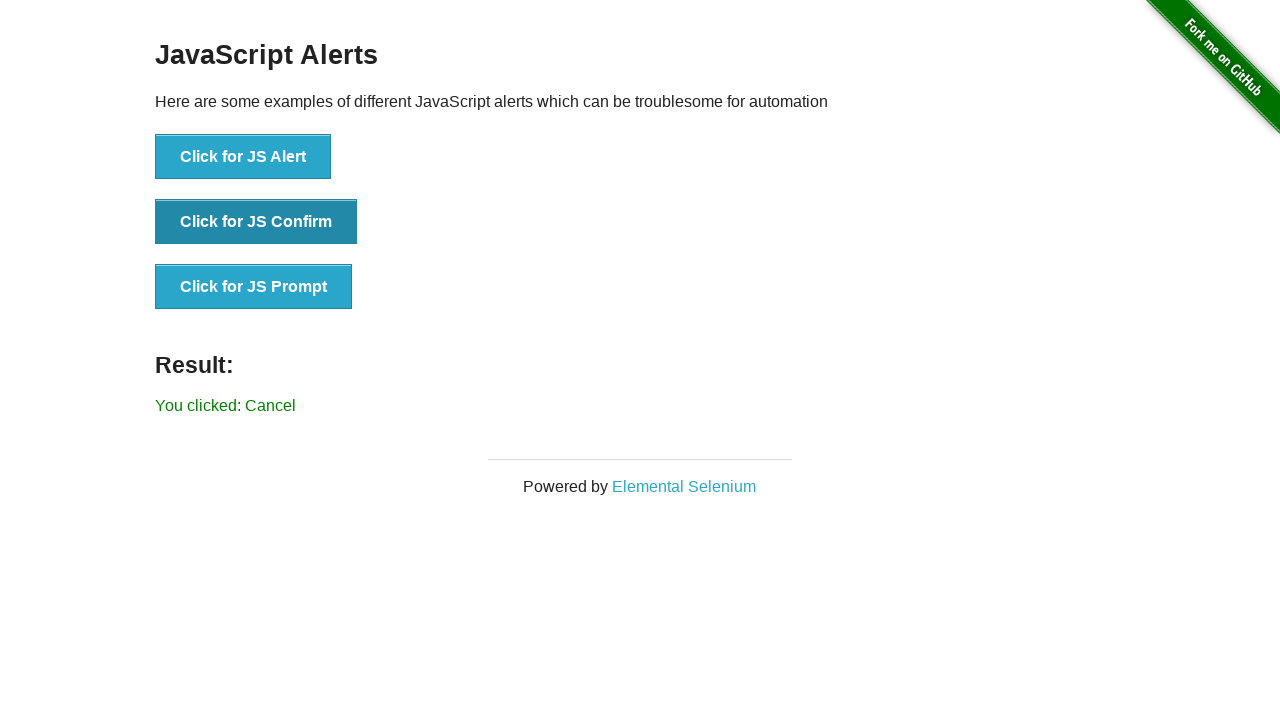

Verified result text shows 'You clicked: Cancel' after dismissing dialog
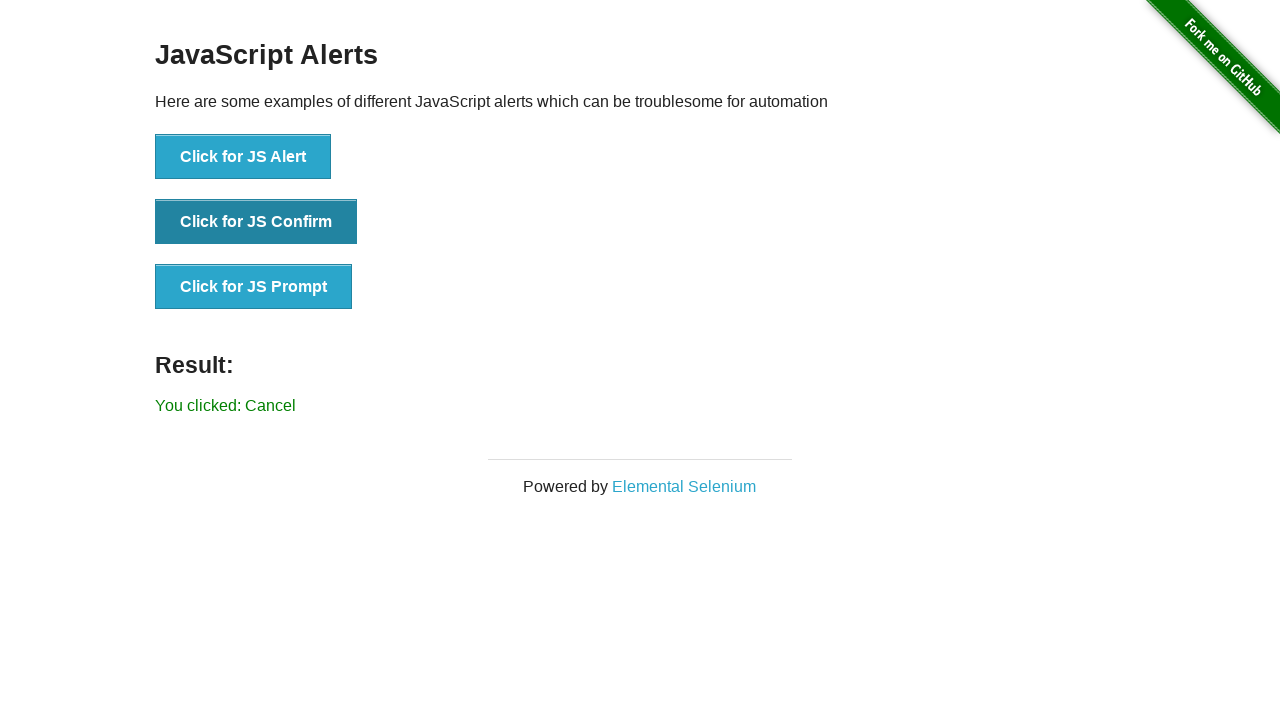

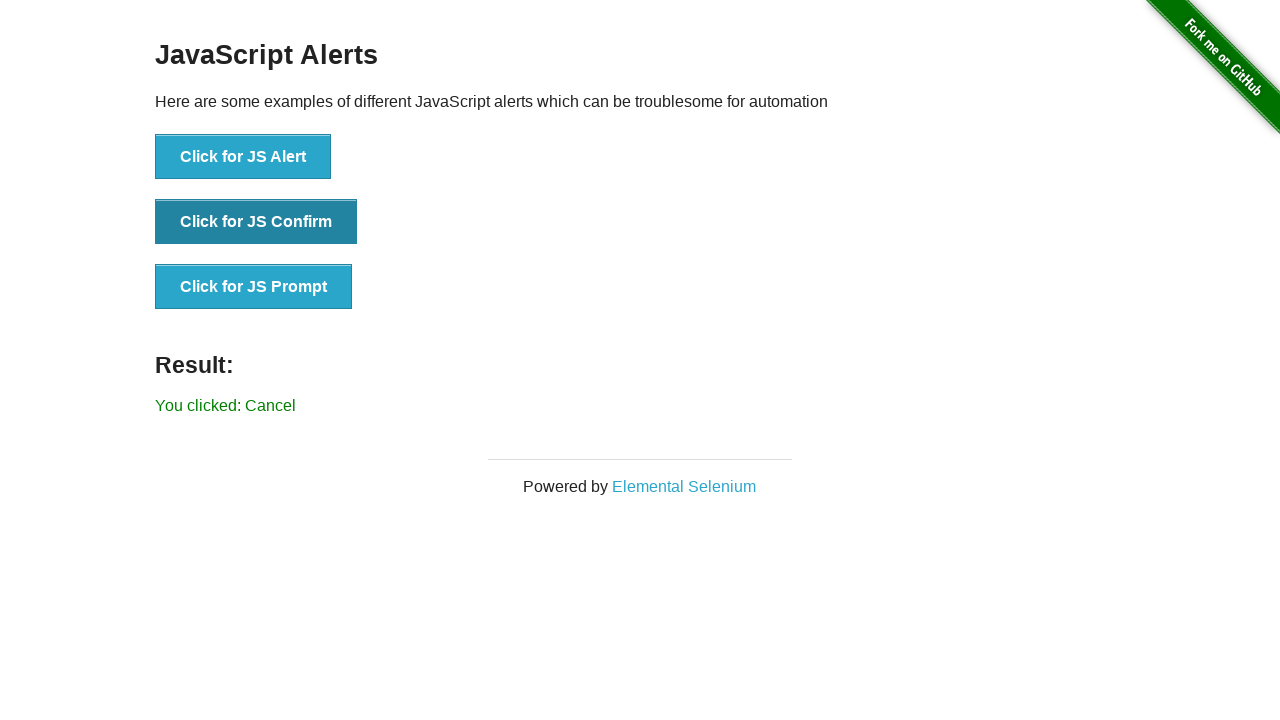